Tests the automation practice page by verifying the page title, interacting with an autocomplete input field, and selecting a radio button option

Starting URL: https://rahulshettyacademy.com/AutomationPractice/

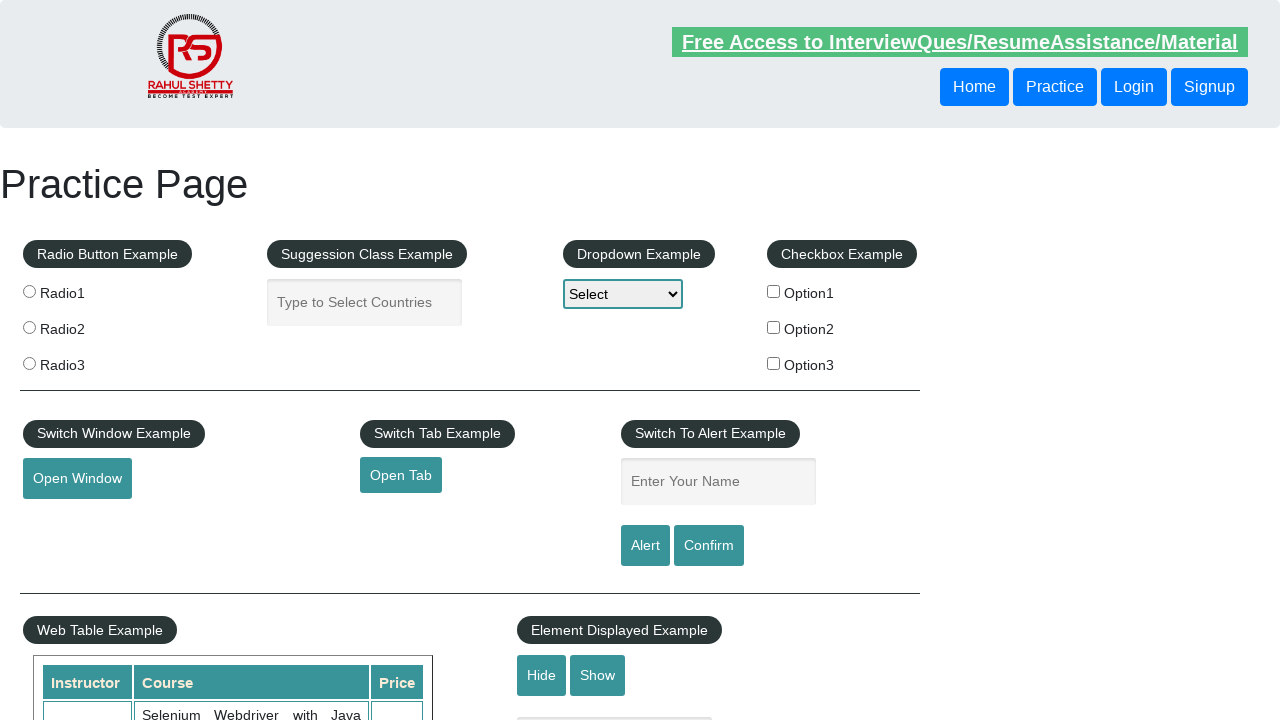

Verified page title is 'Practice Page'
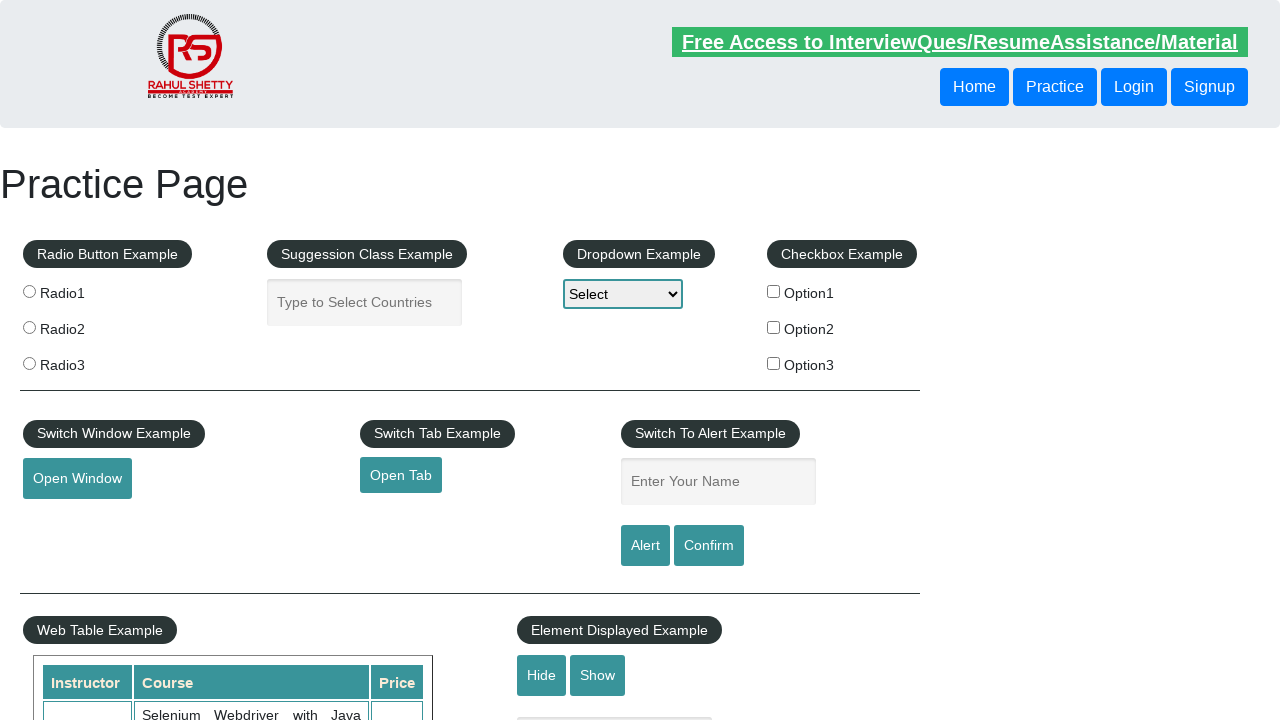

Cleared autocomplete field on #autocomplete
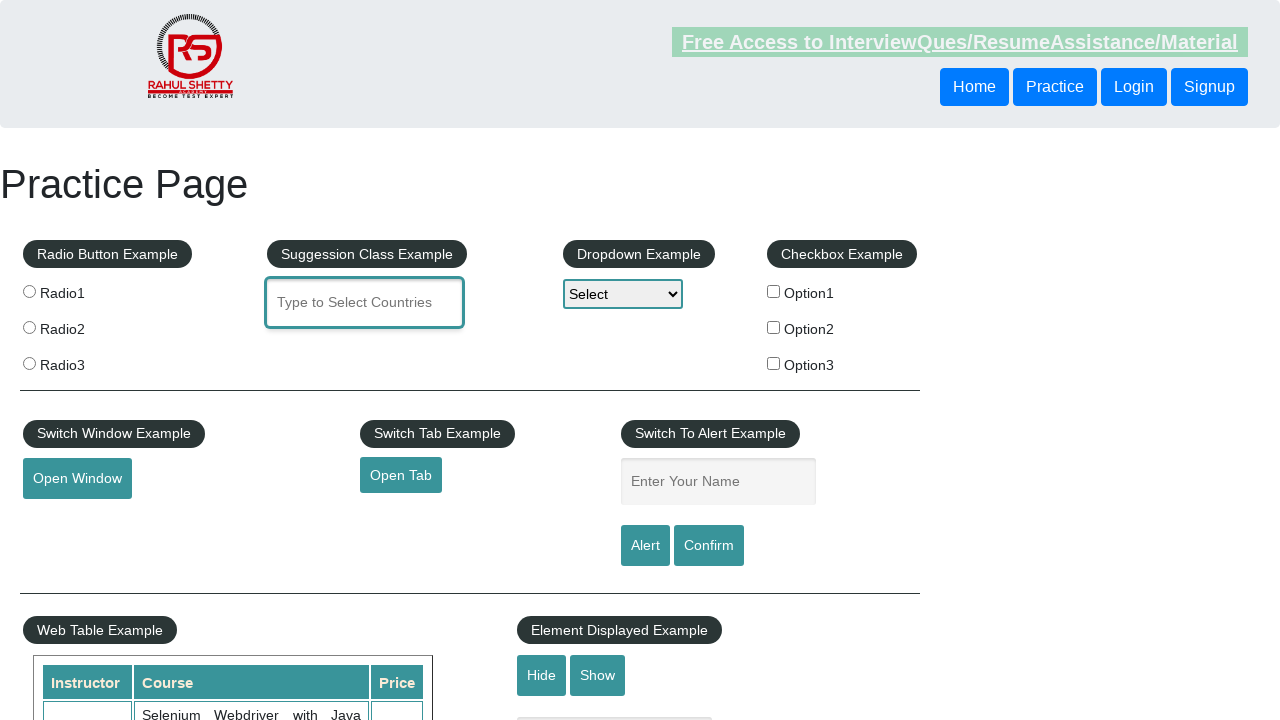

Filled autocomplete field with 'hello' on #autocomplete
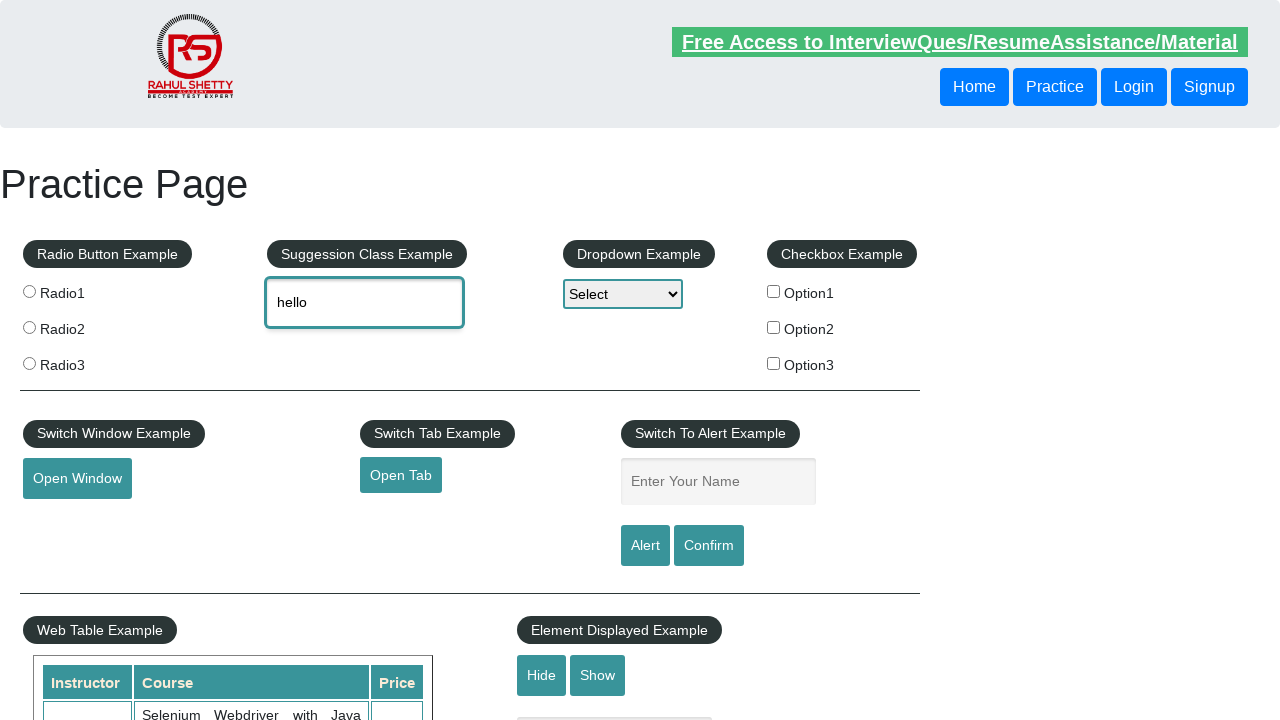

Waited 2 seconds
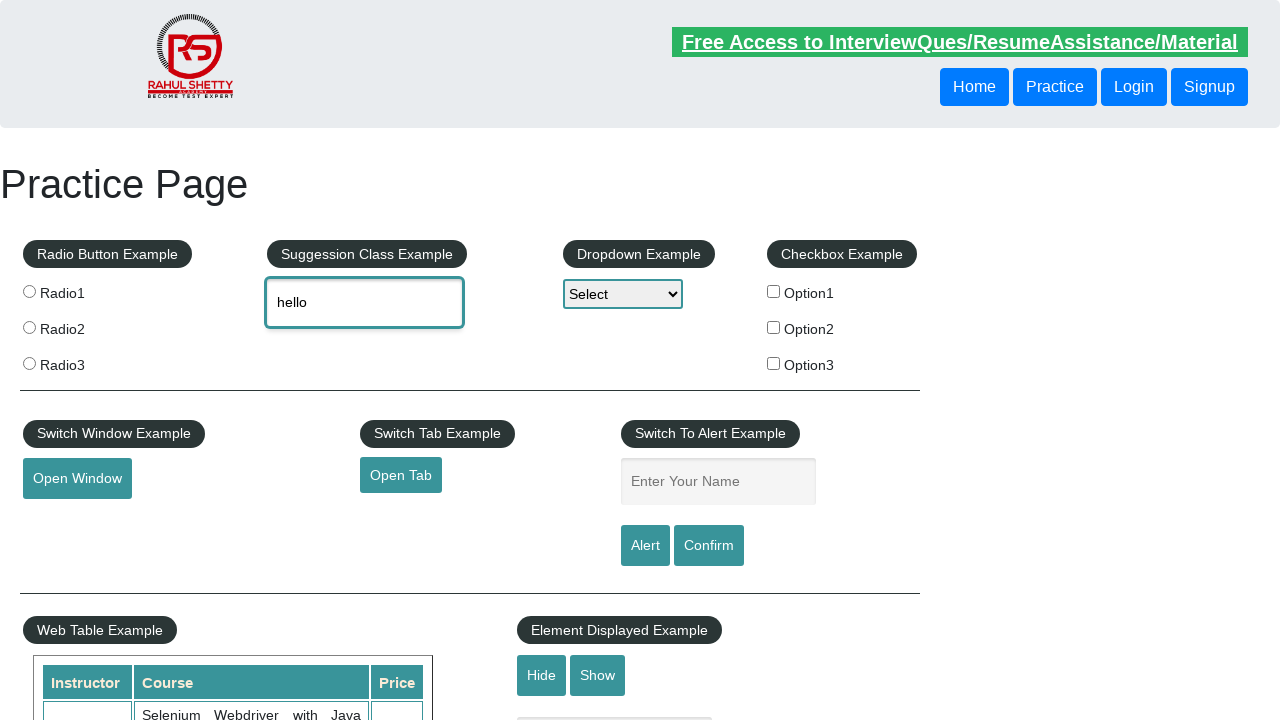

Cleared autocomplete field again on #autocomplete
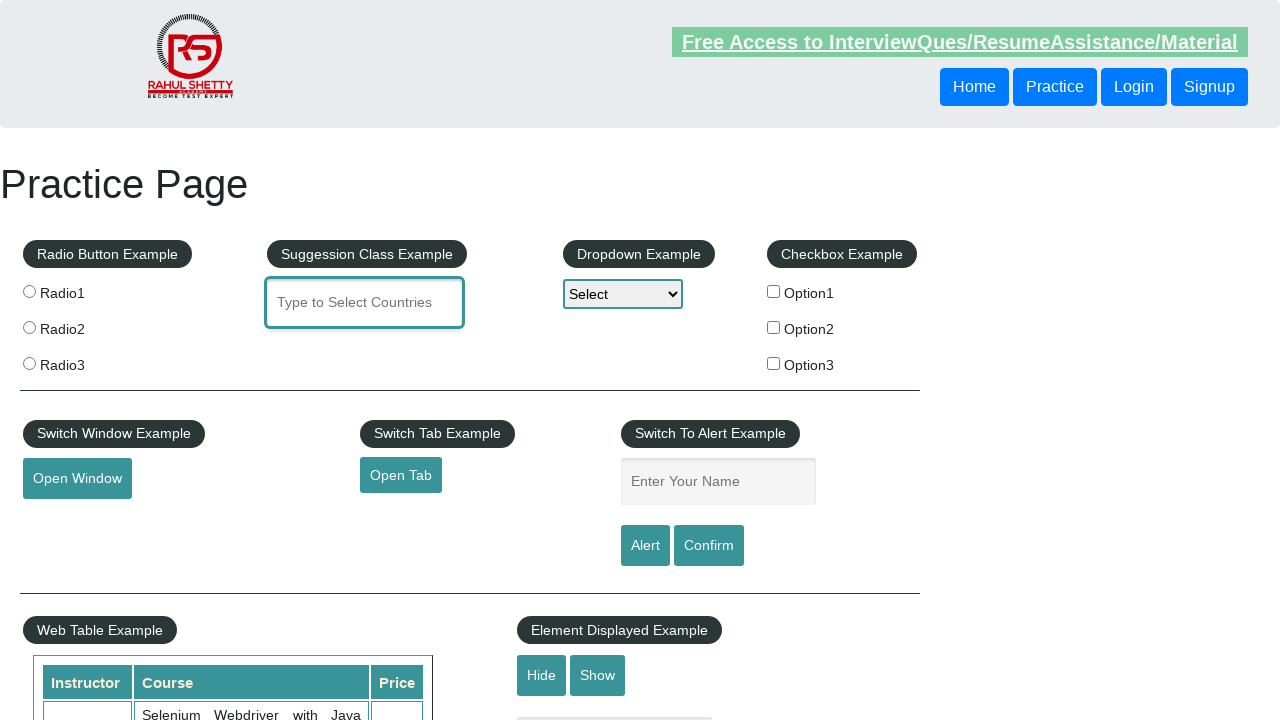

Clicked radio button option 3 at (29, 363) on input[value='radio3']
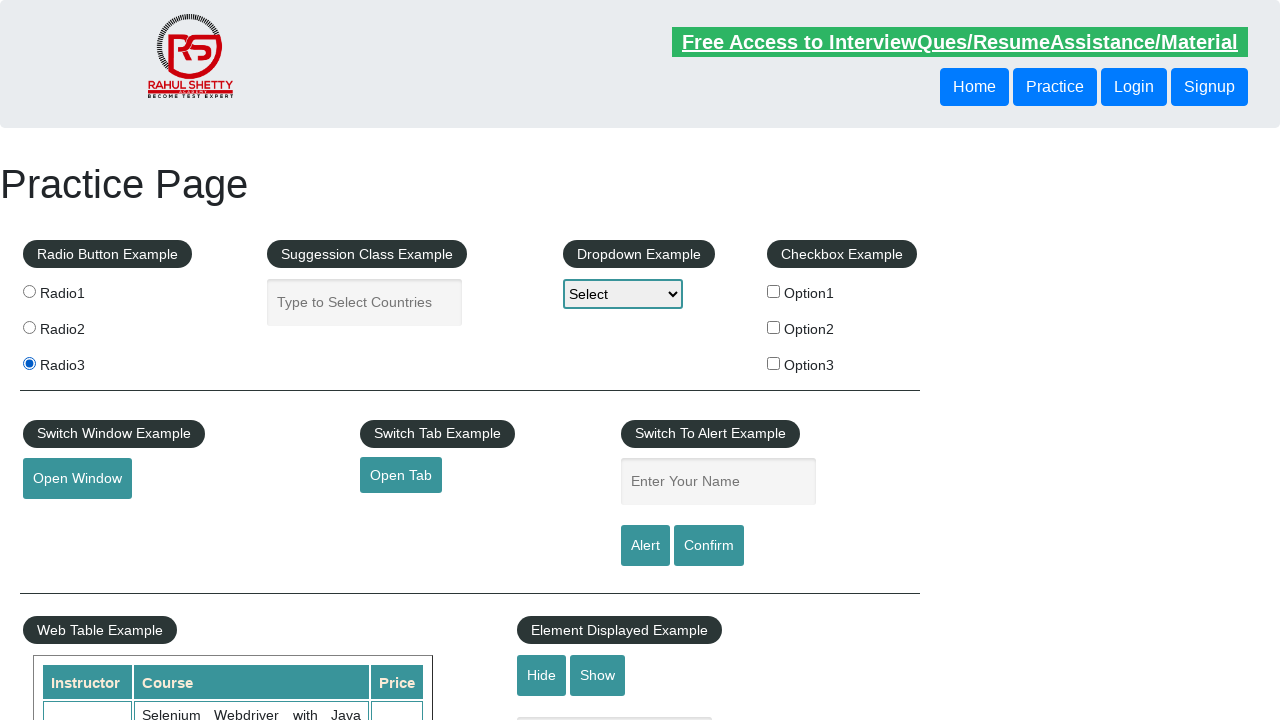

Verified radio button option 3 is selected
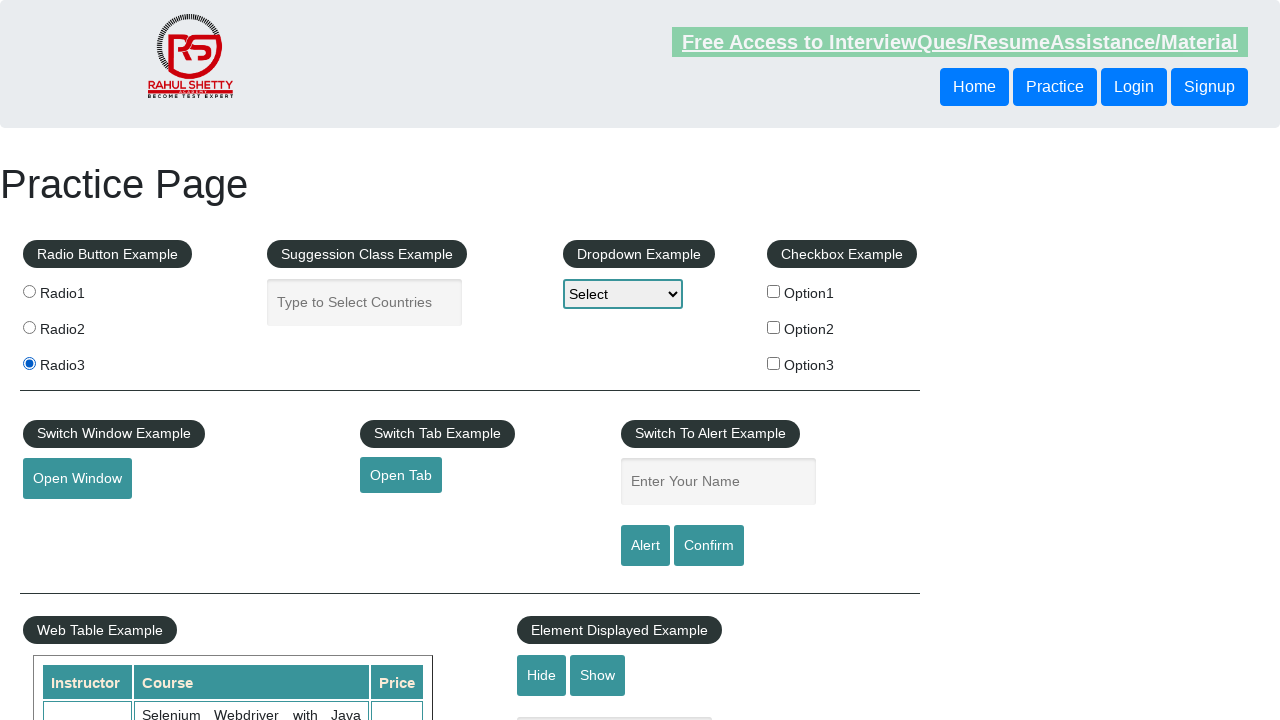

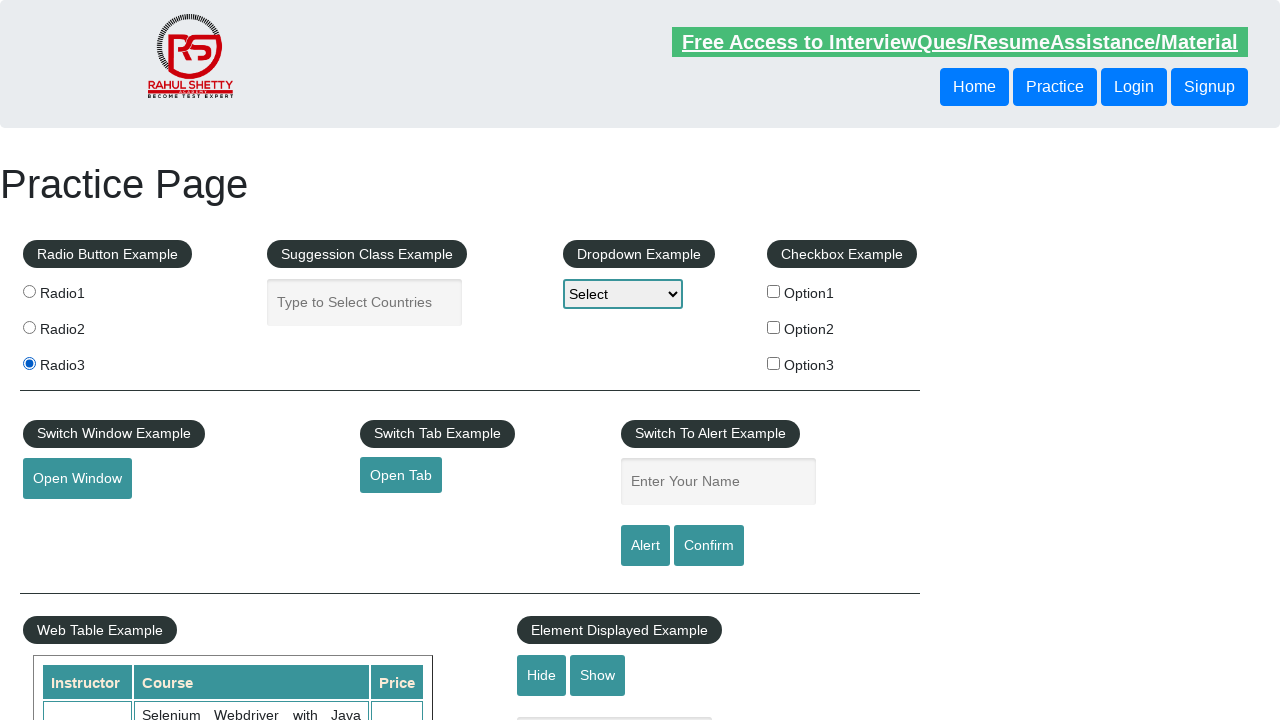